Tests a registration form by filling in first name, last name, and email fields, then submitting the form and verifying successful registration

Starting URL: http://suninjuly.github.io/registration1.html

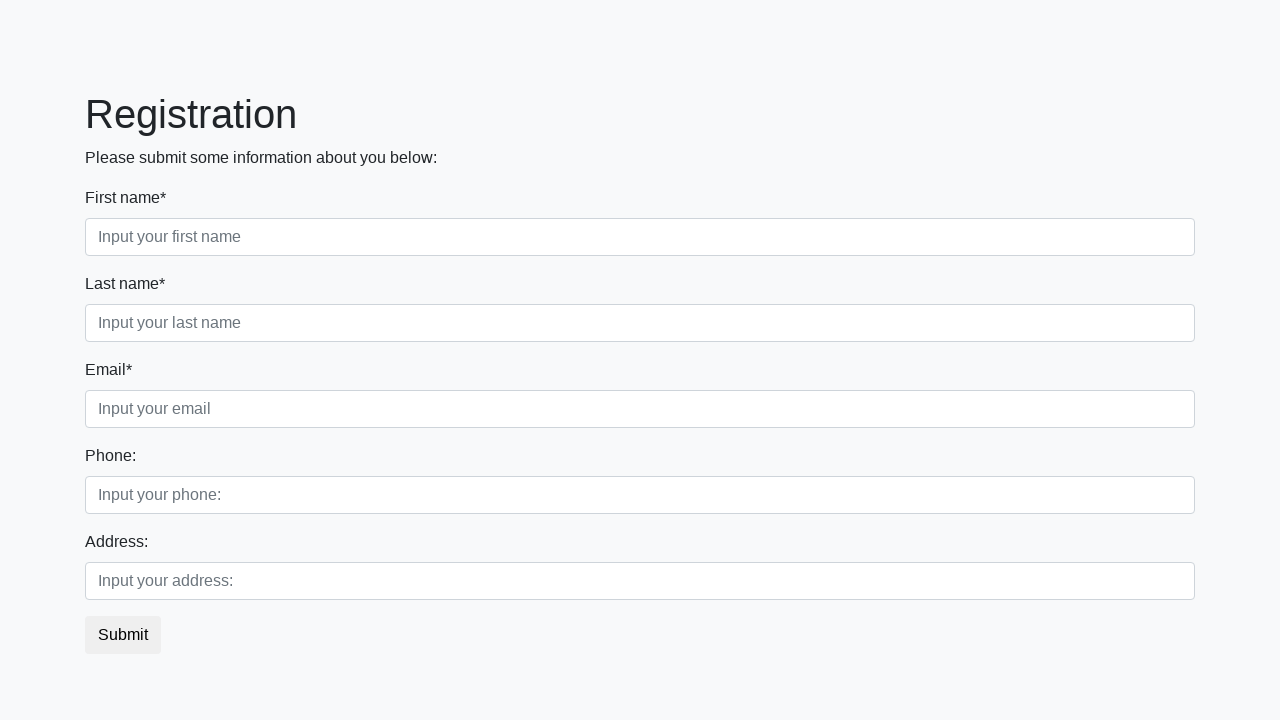

Filled first name field with 'John' on //*[@class='first_block']/div[1]/input
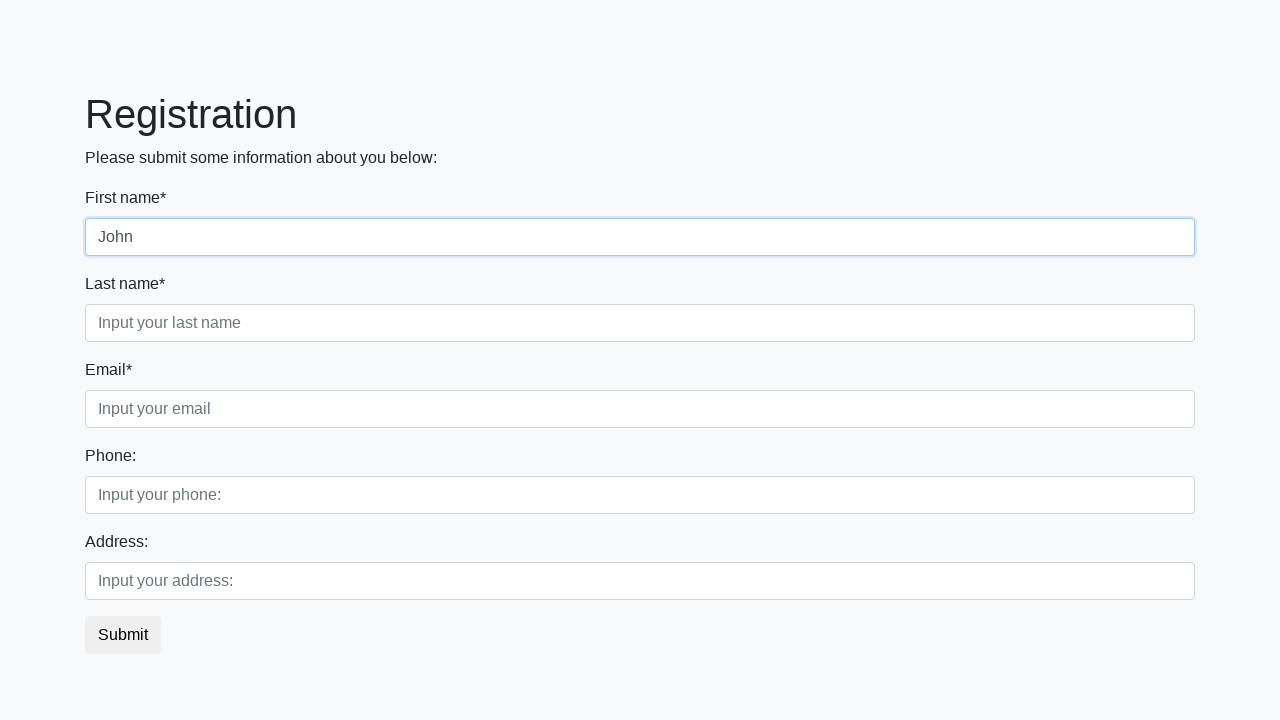

Filled last name field with 'Smith' on //*[@class='first_block']/div[2]/input
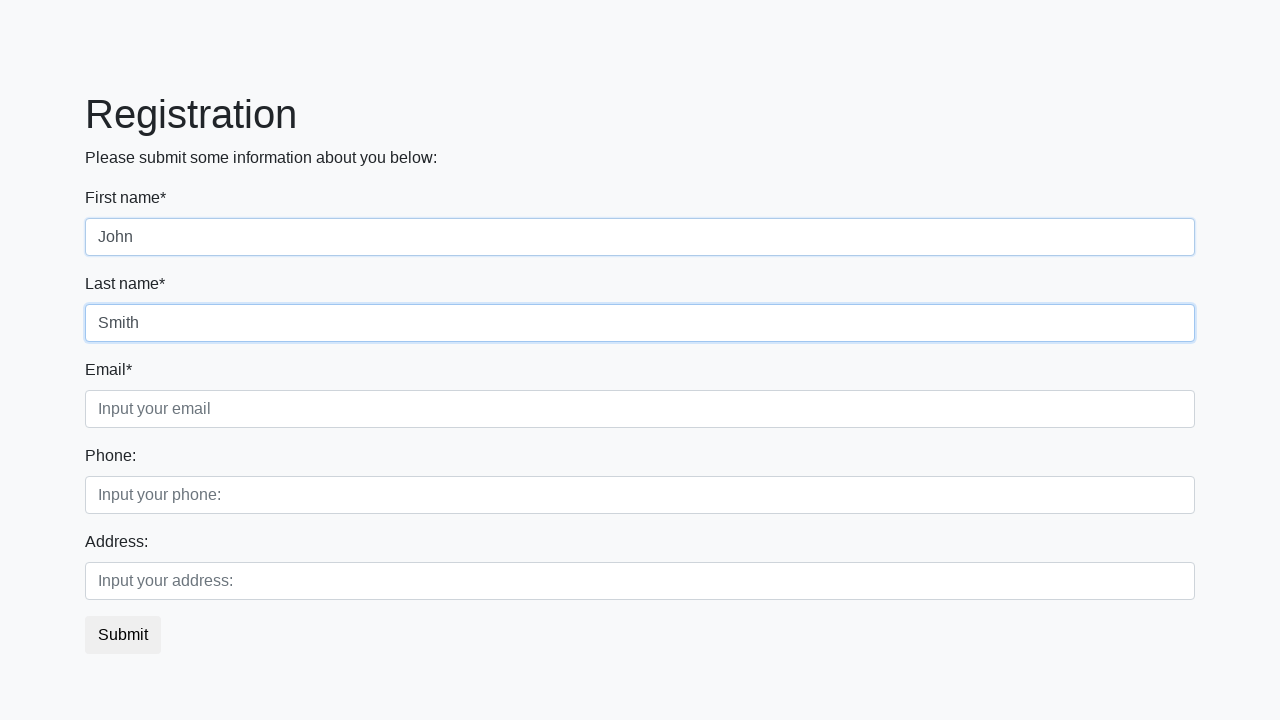

Filled email field with 'john.smith@example.com' on //*[@class='first_block']/div[3]/input
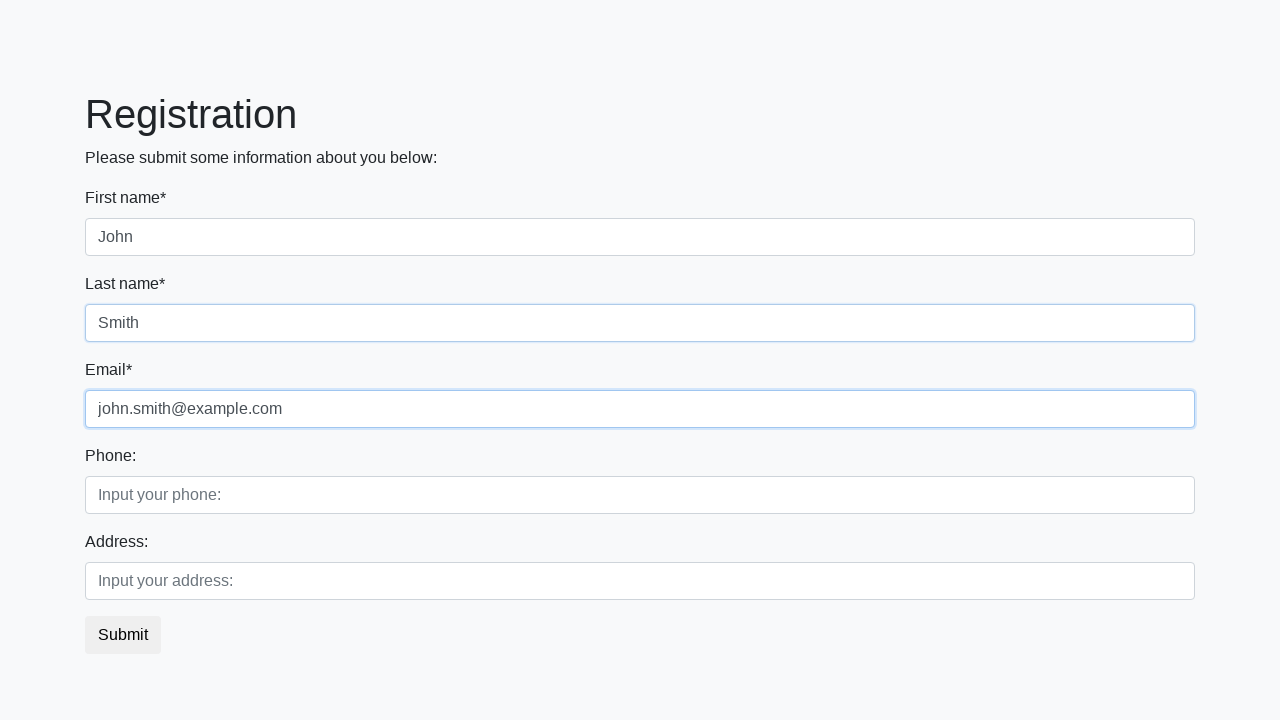

Clicked submit button to register at (123, 635) on button.btn
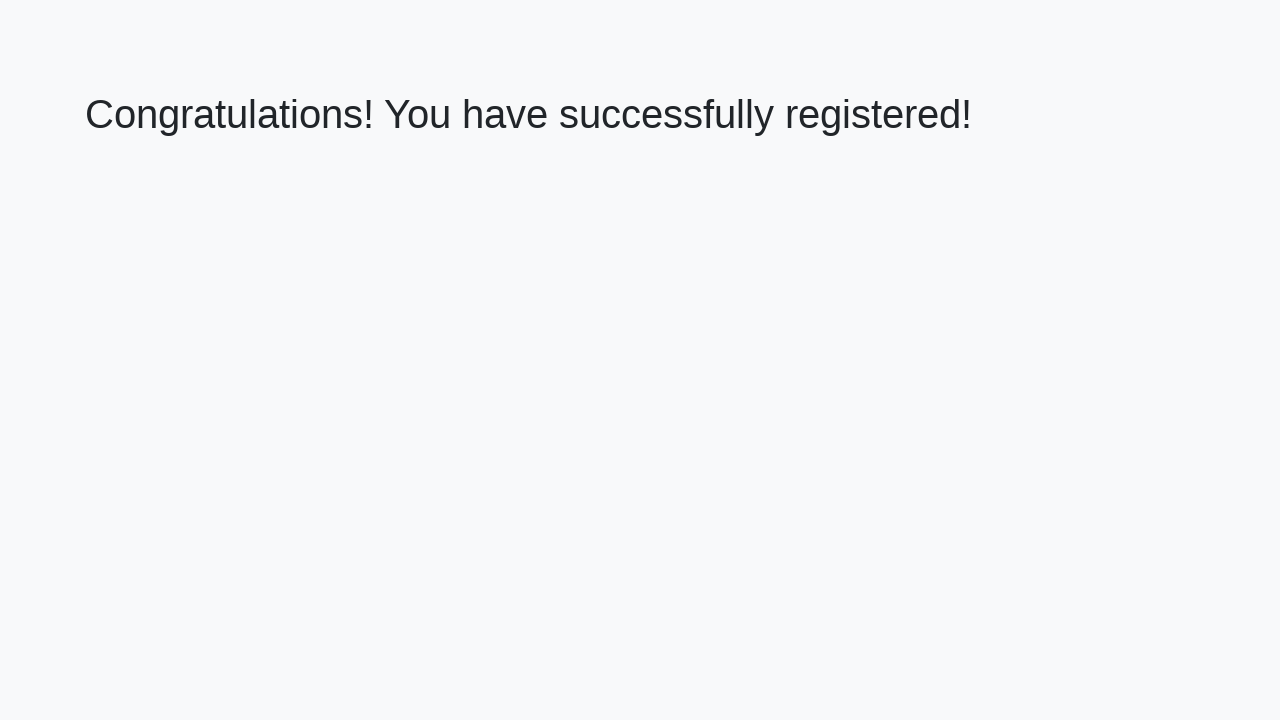

Success message loaded
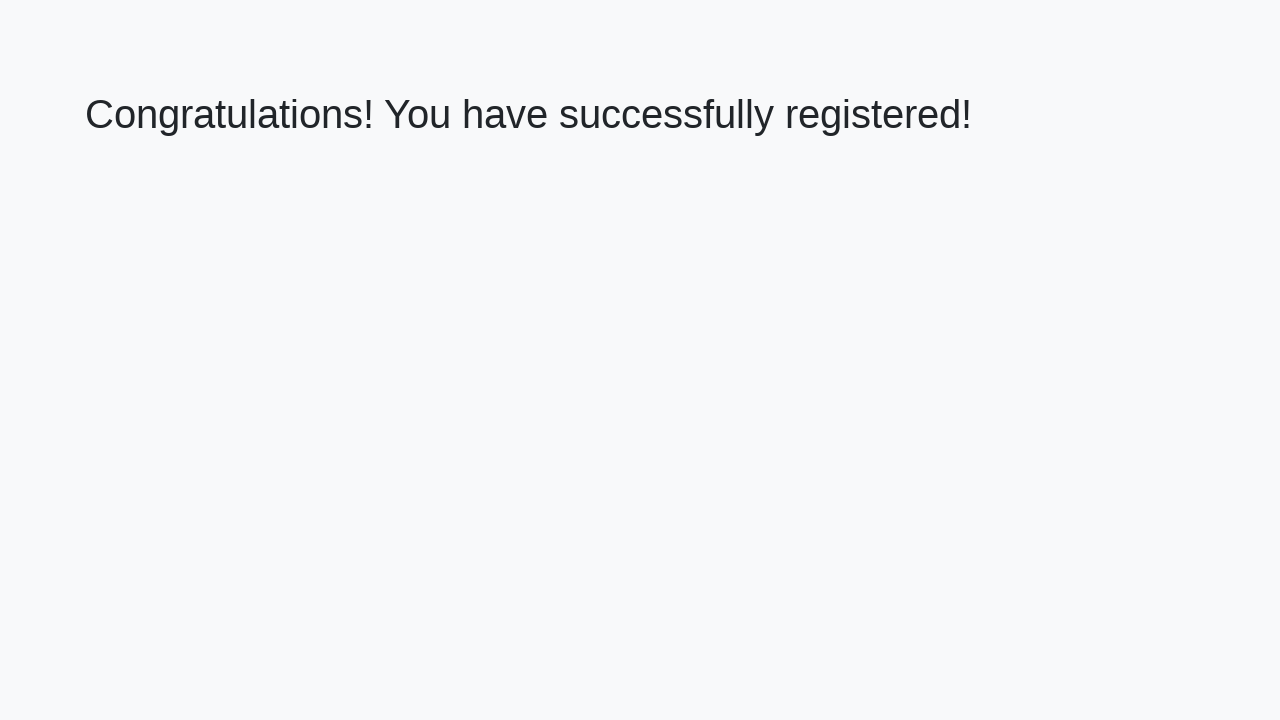

Retrieved success message text: 'Congratulations! You have successfully registered!'
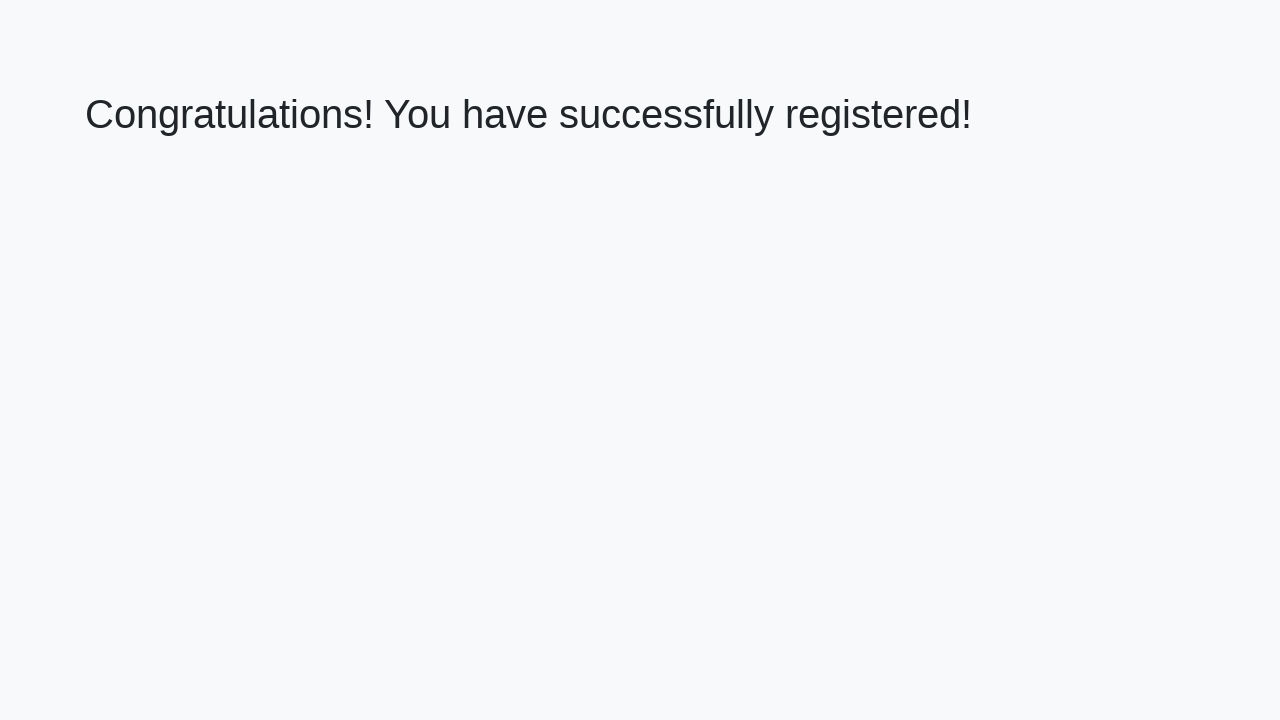

Verified successful registration message
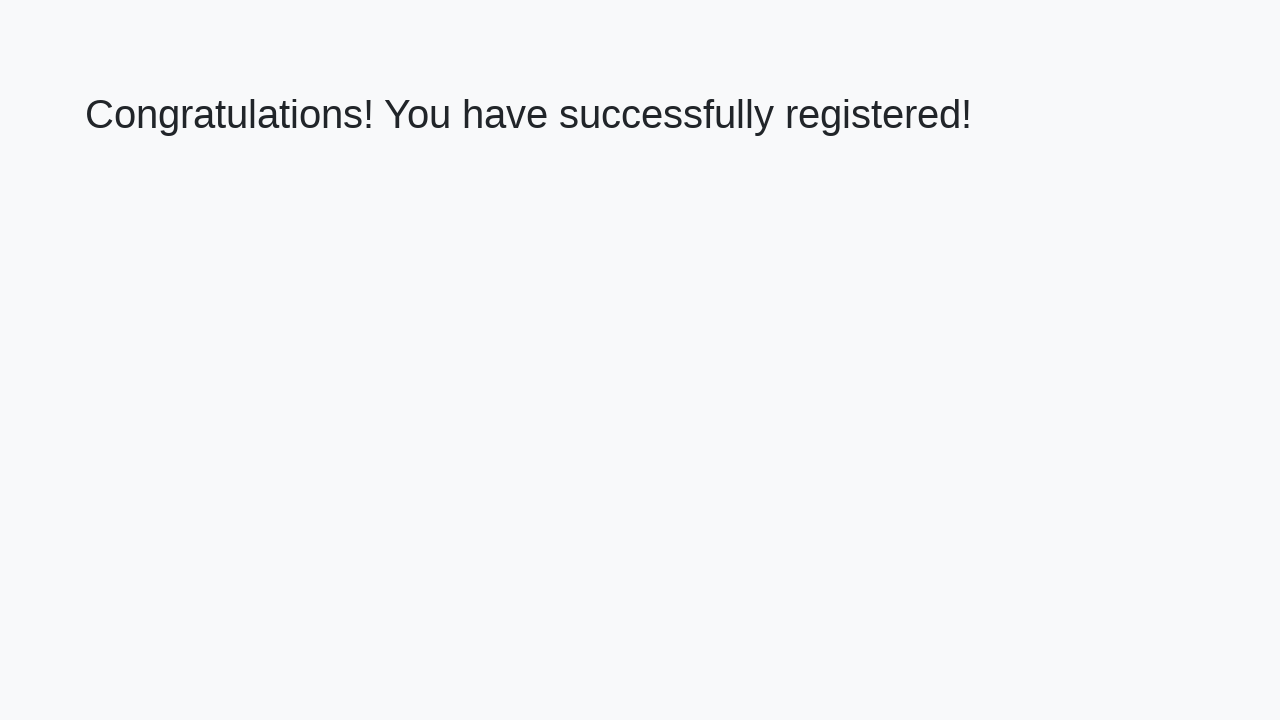

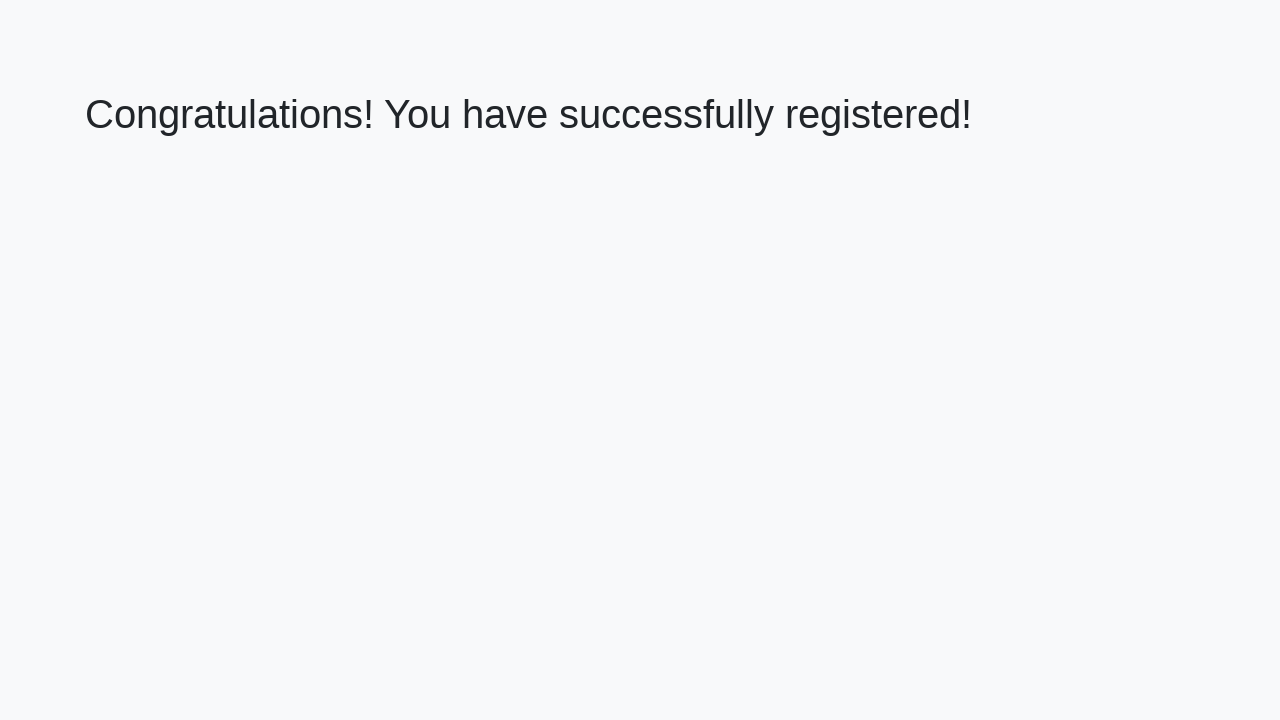